Tests checkbox and radio button functionality by clicking on a checkbox option and selecting a radio button on a practice automation page

Starting URL: https://rahulshettyacademy.com/AutomationPractice/

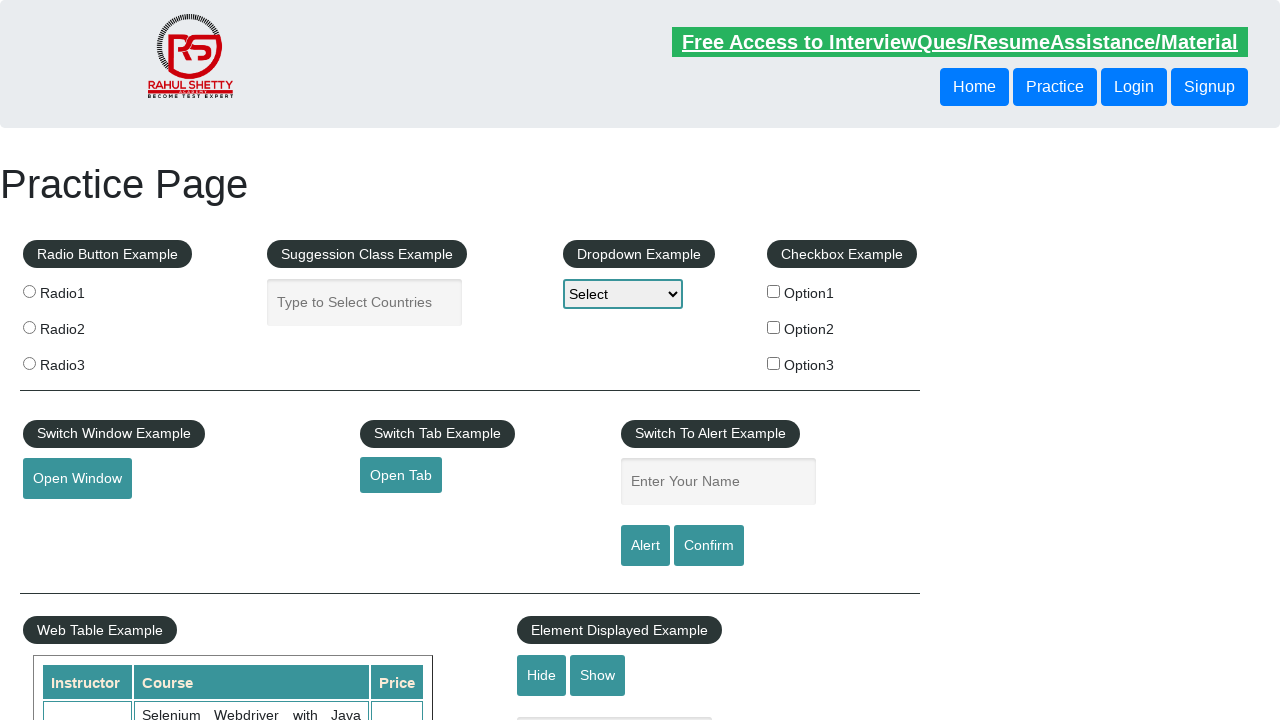

Clicked on checkbox option 3 at (774, 363) on input#checkBoxOption3
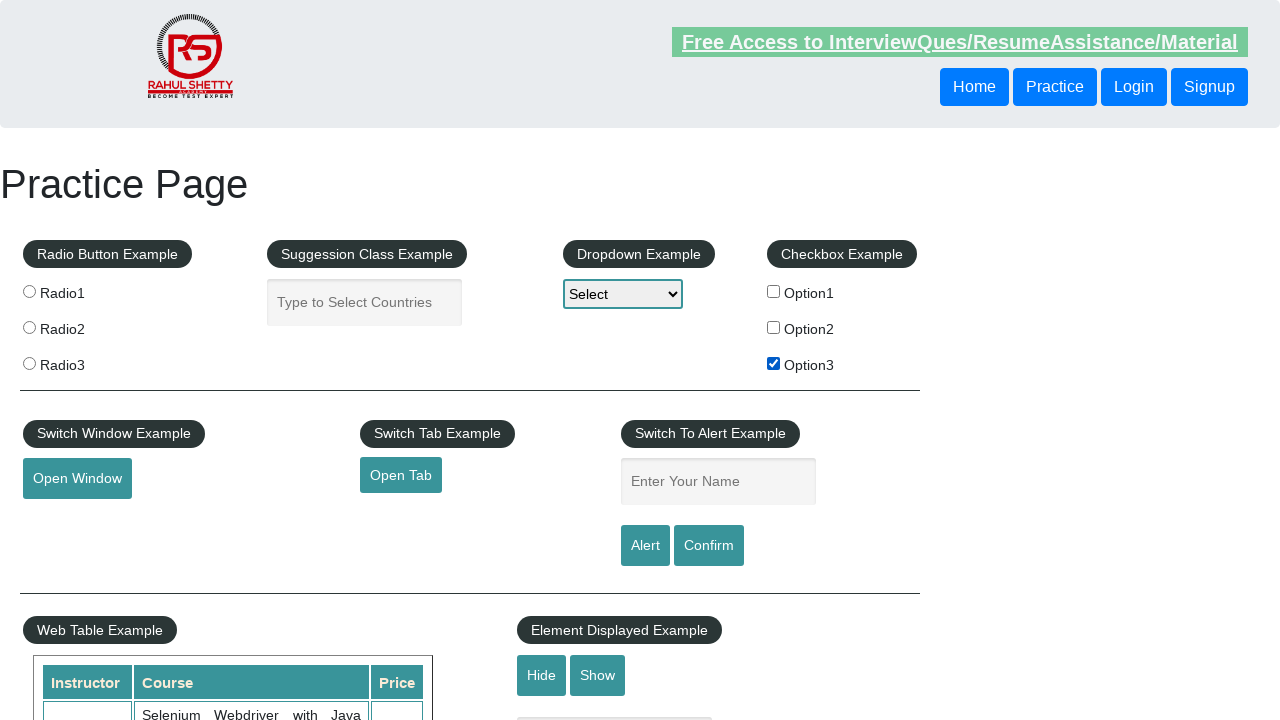

Clicked on radio button 2 at (29, 327) on input[value='radio2']
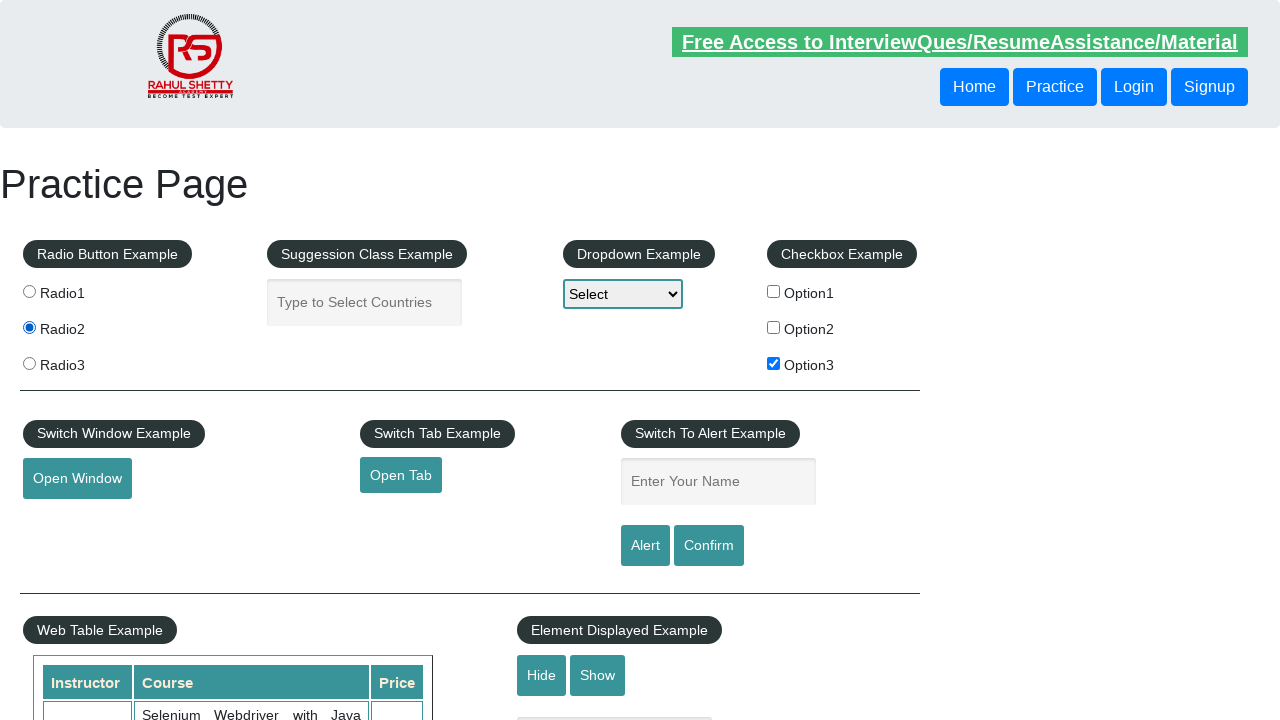

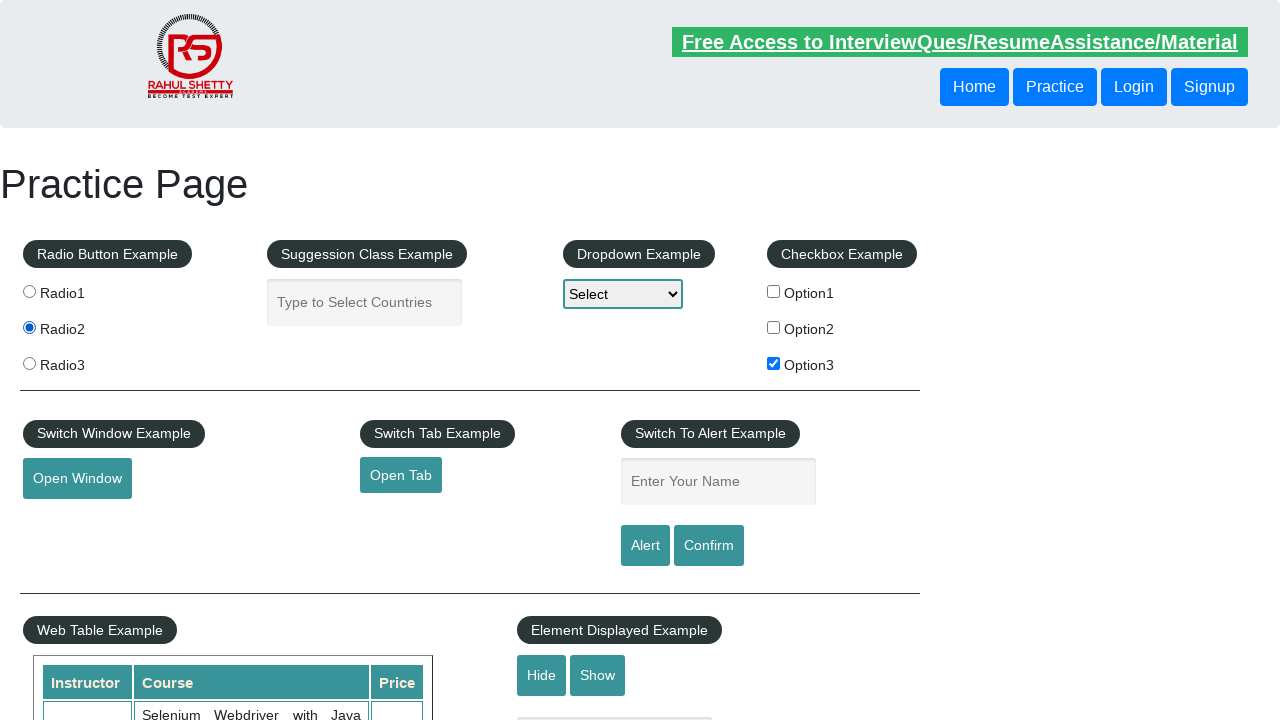